Tests browser tab/window handling by clicking a link that opens Google in a new tab, then switching between the original page and the new tab using window handles.

Starting URL: https://automationfc.github.io/basic-form/index.html

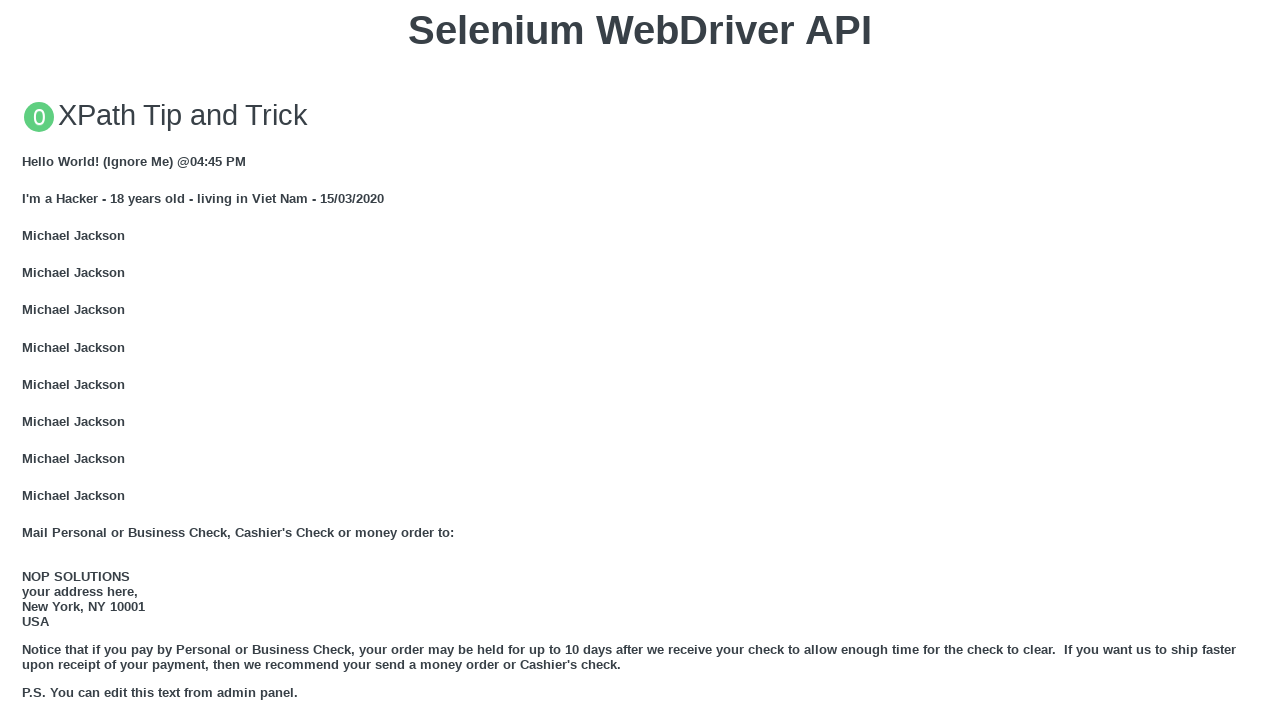

Clicked GOOGLE link to open in new tab at (56, 360) on xpath=//a[text()='GOOGLE']
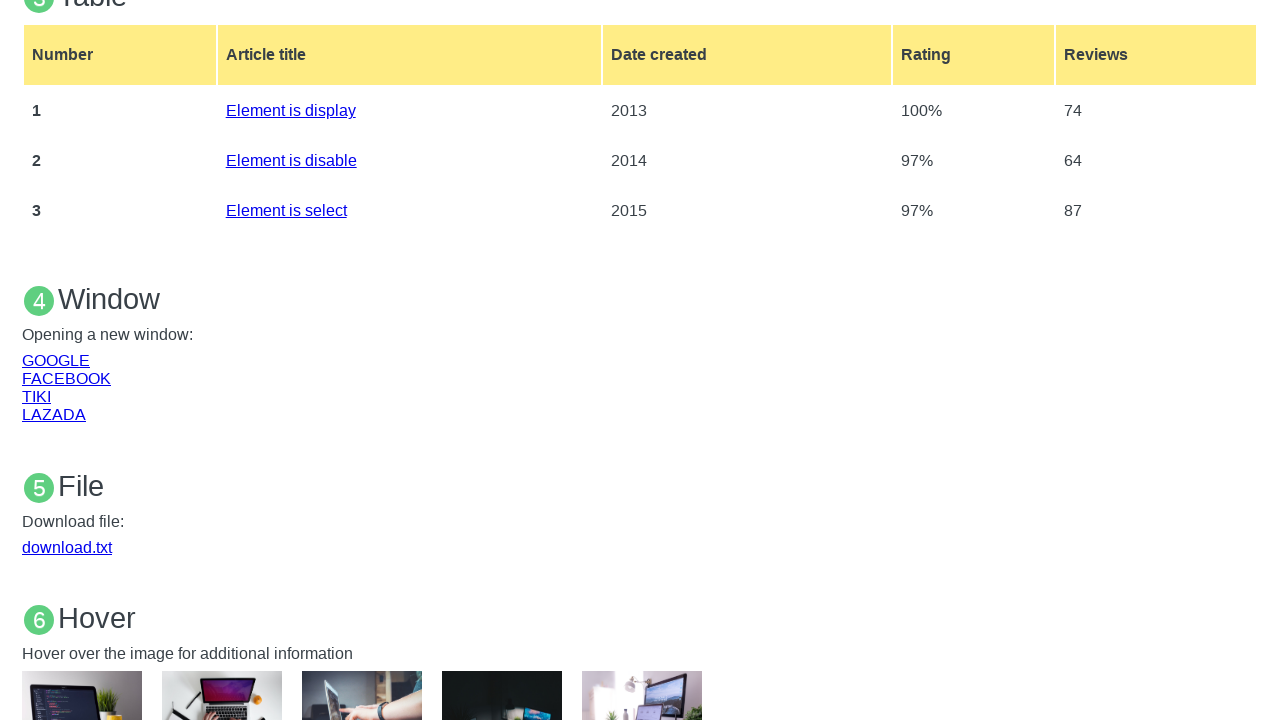

Retrieved new Google page tab object
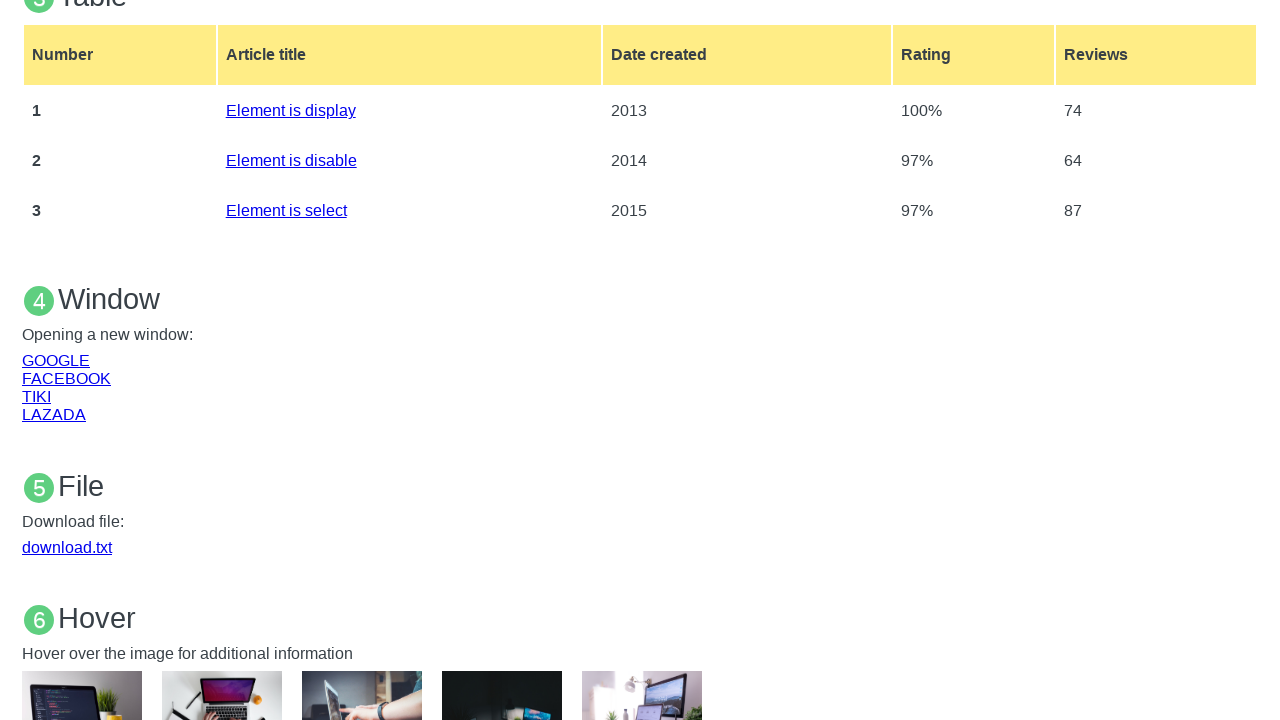

Google page fully loaded
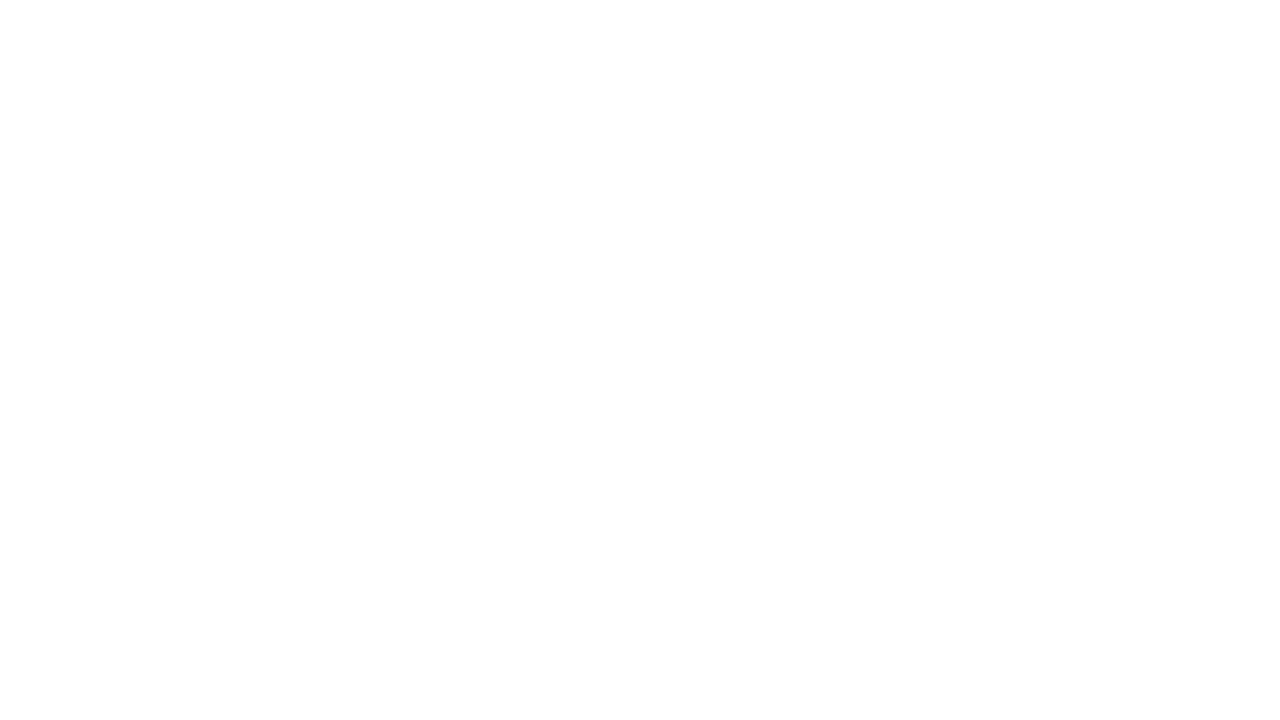

Verified Google page title: 
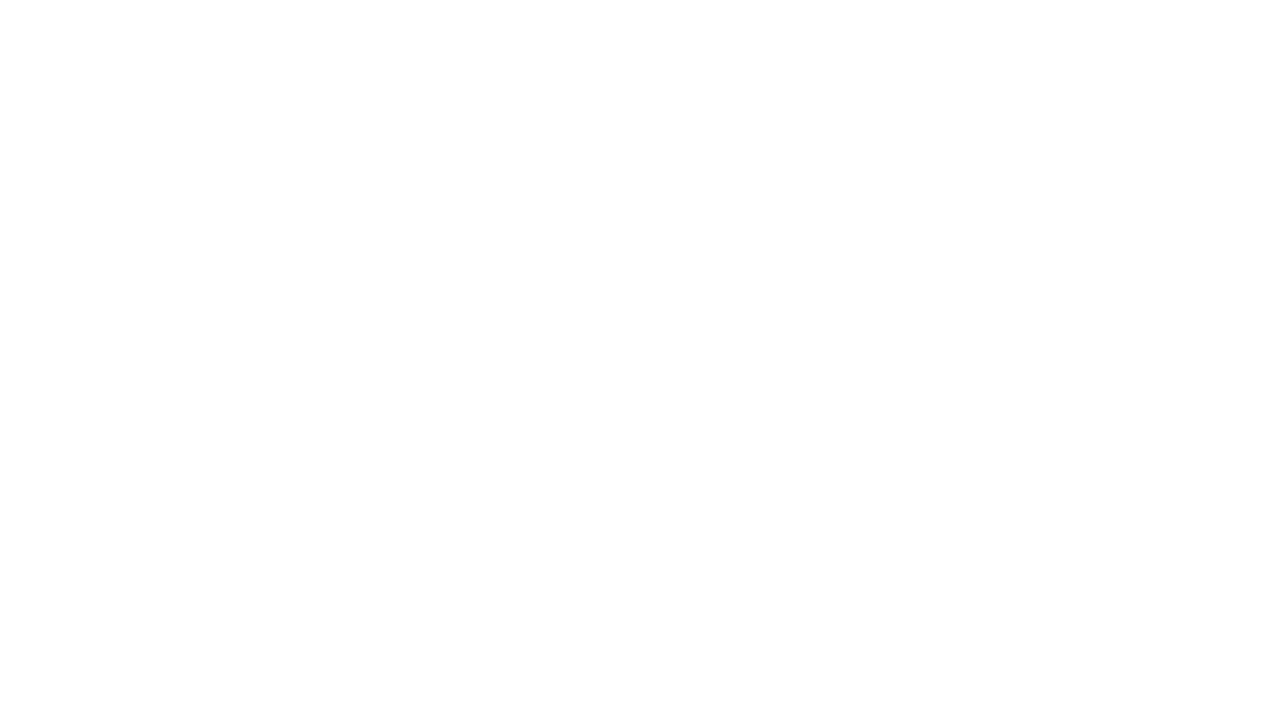

Switched back to original tab
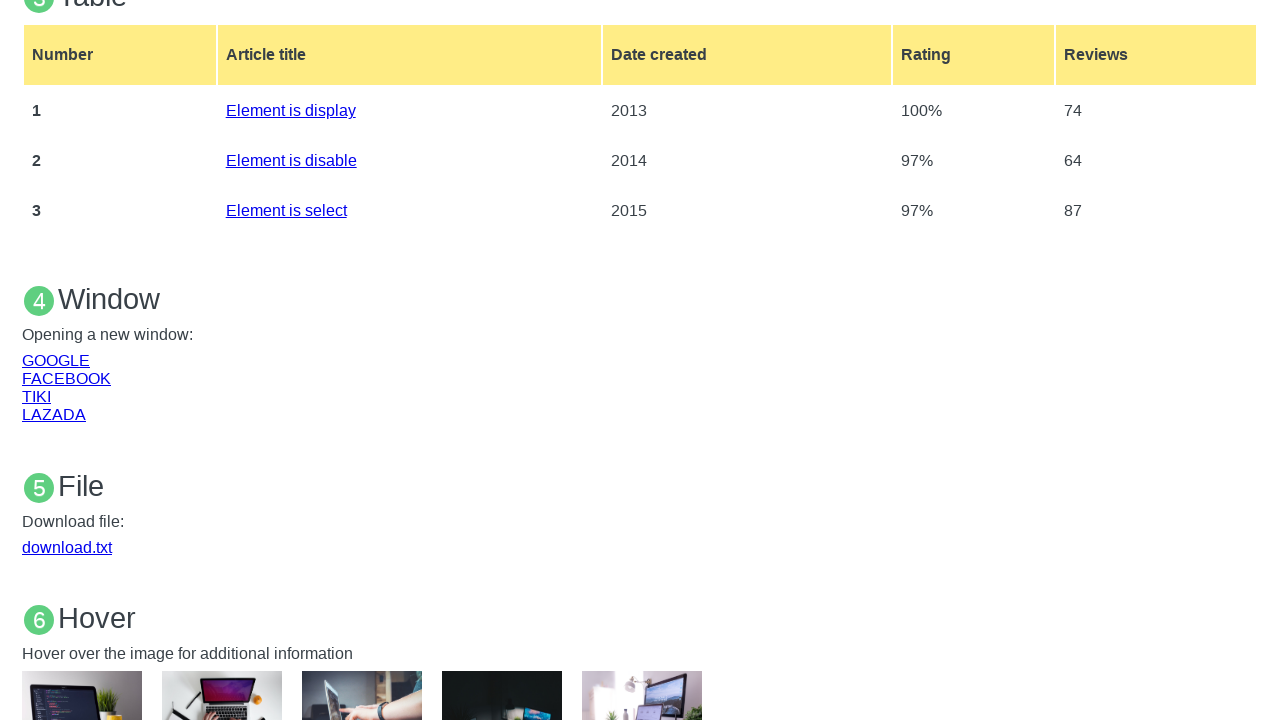

Verified original page title: Selenium WebDriver
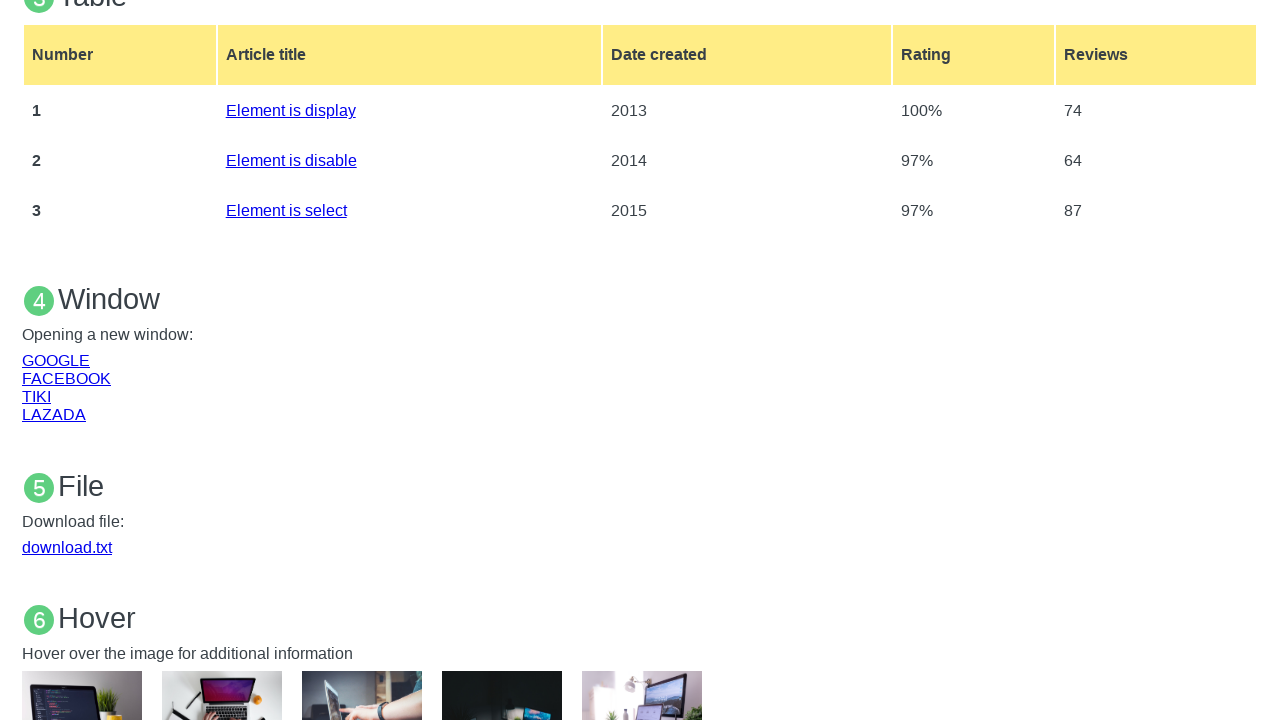

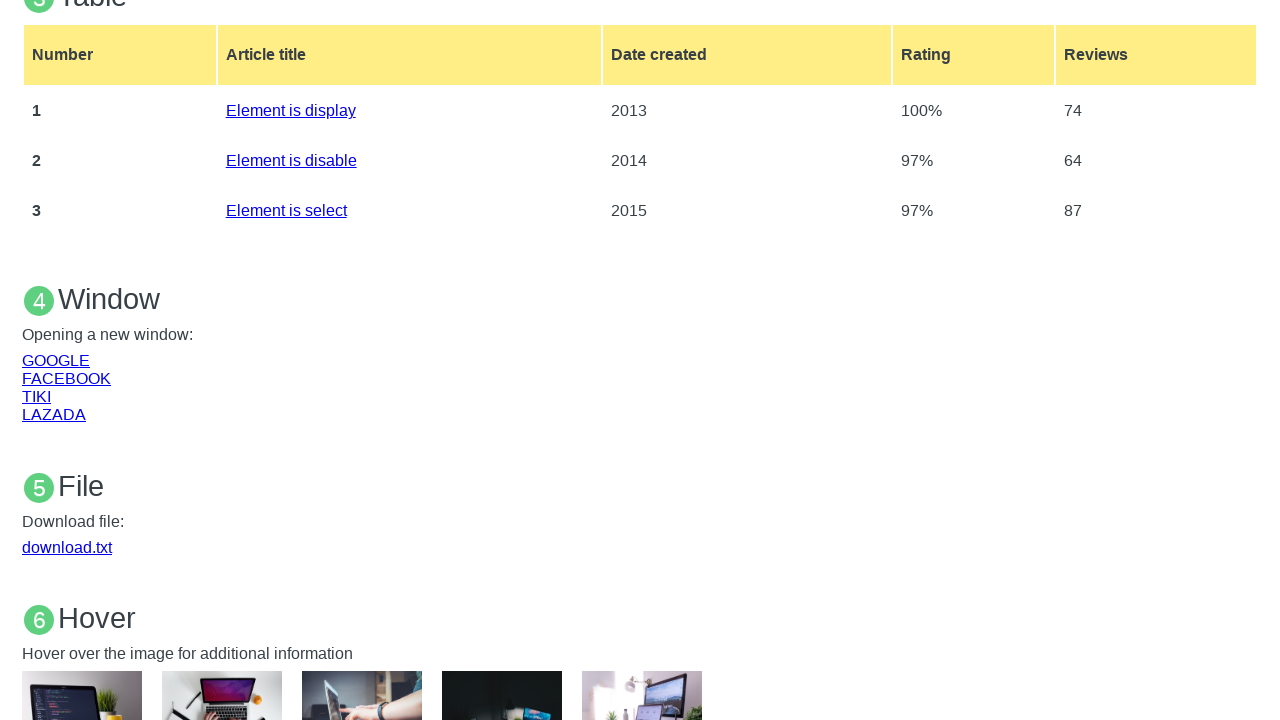